Tests the text box form on DemoQA by filling in user information fields including name, email, and addresses, then submitting the form

Starting URL: https://demoqa.com/elements

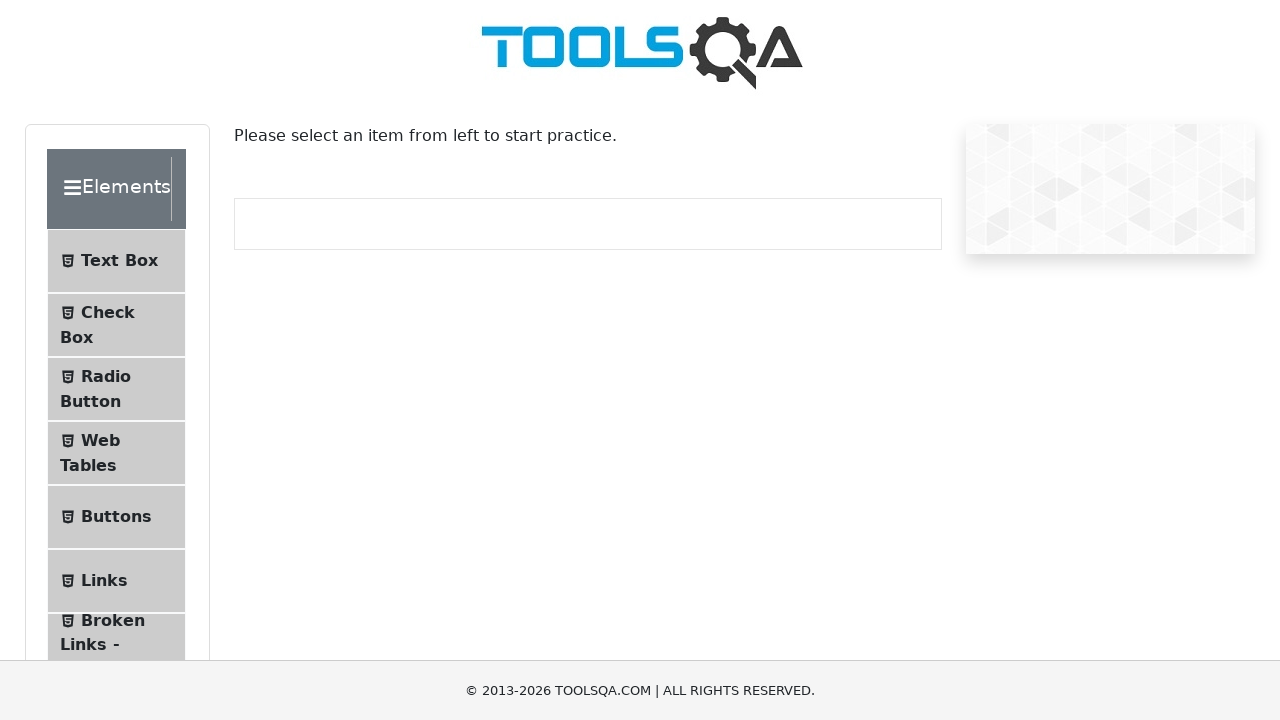

Clicked on Text Box menu item at (116, 261) on xpath=//*[@id='item-0']
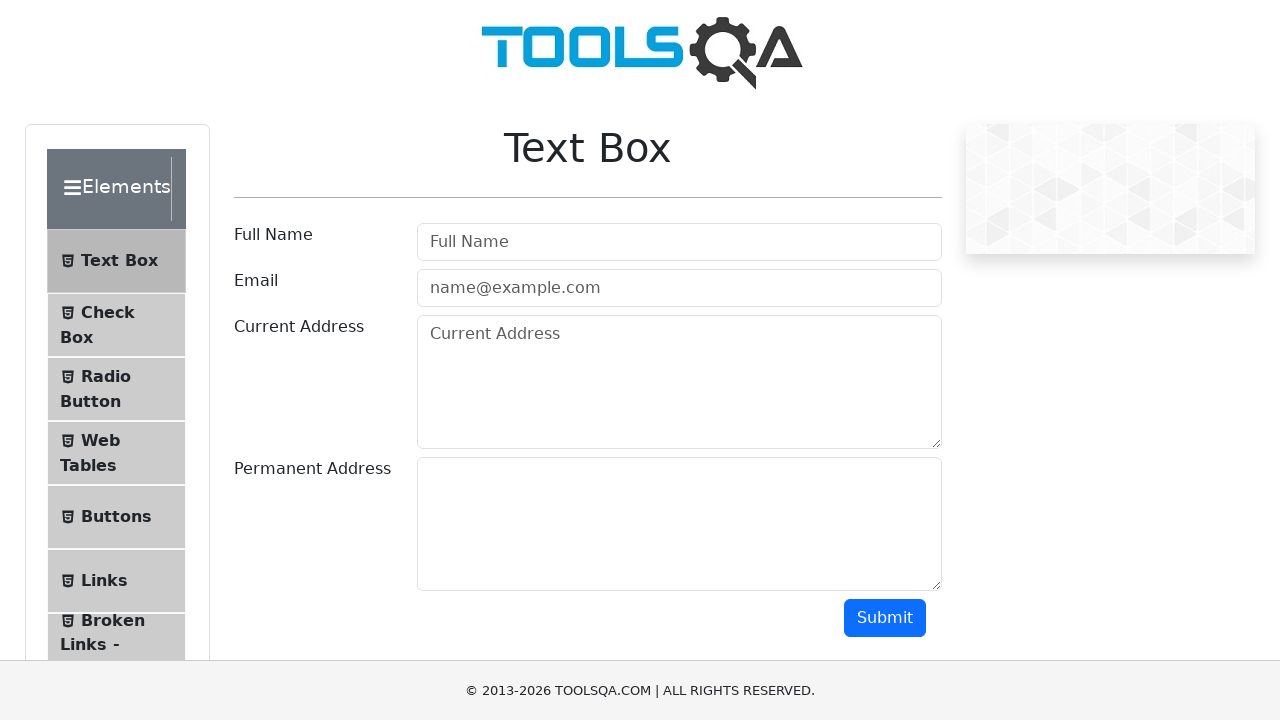

Filled in user name field with 'Kummetha sowjanya' on #userName
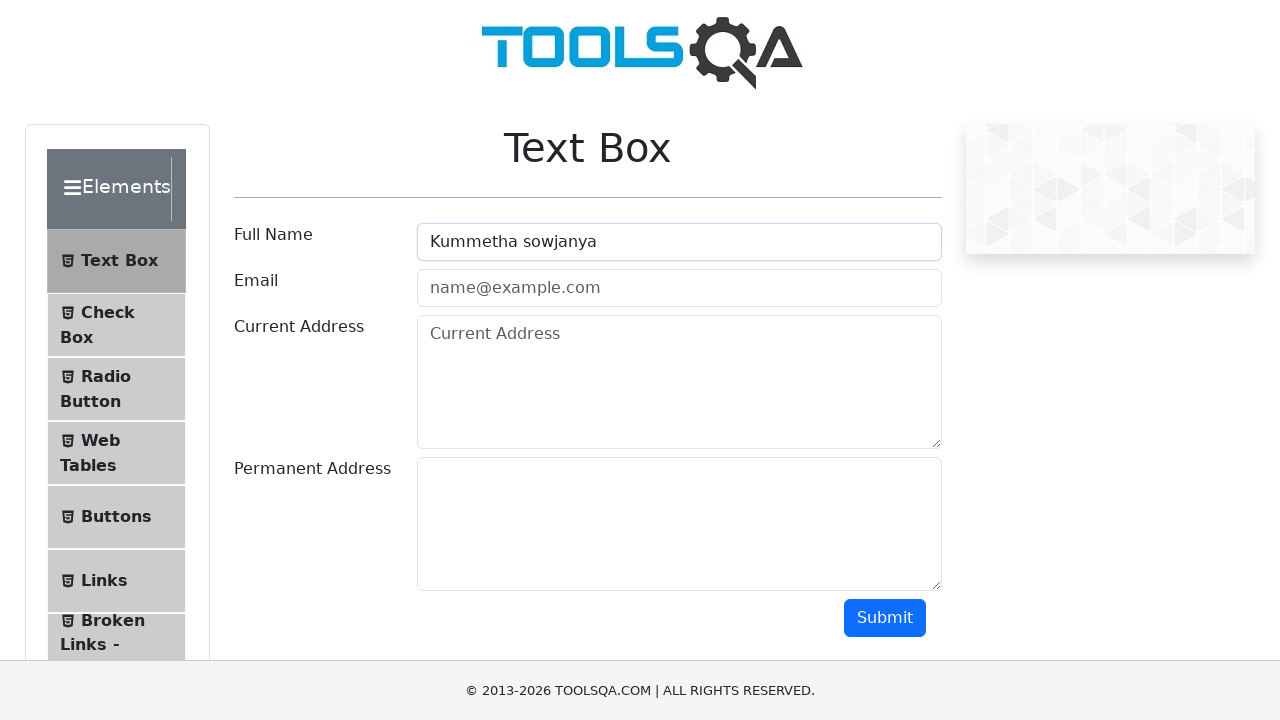

Filled in email field with 'sowjanyakummetha34@gmail.com' on #userEmail
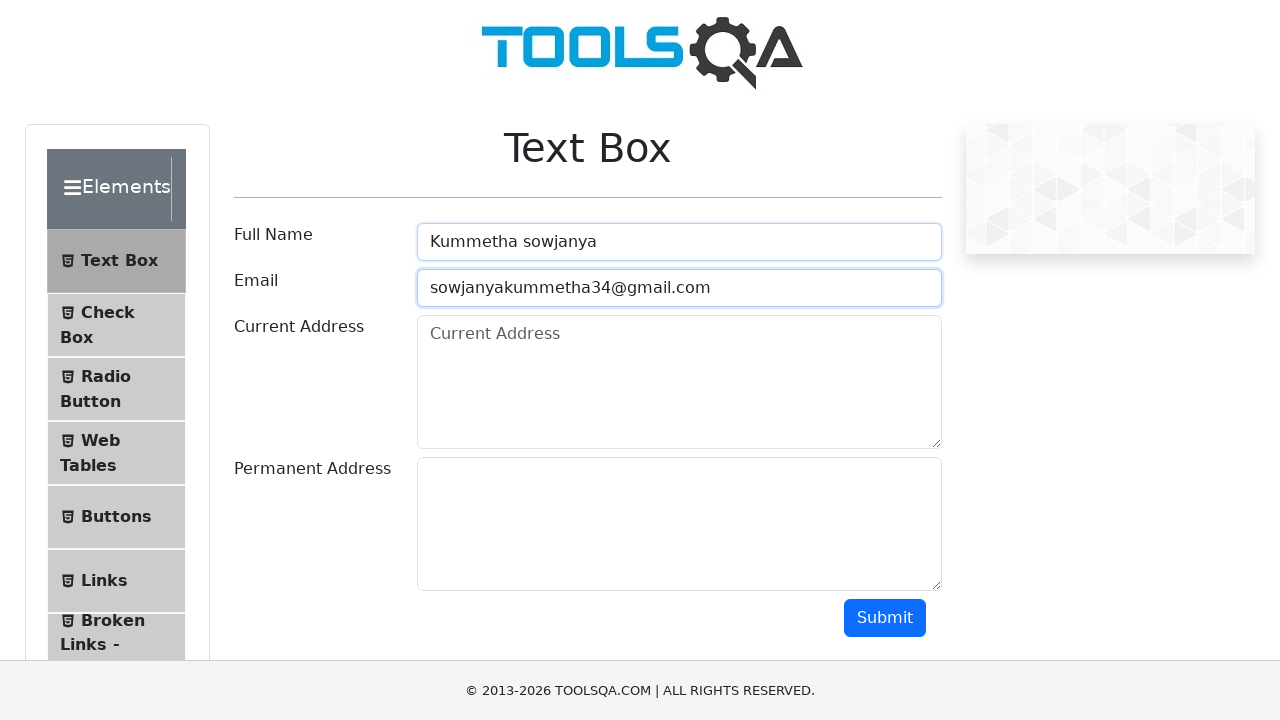

Filled current address field with 'Hyderabad' on #currentAddress
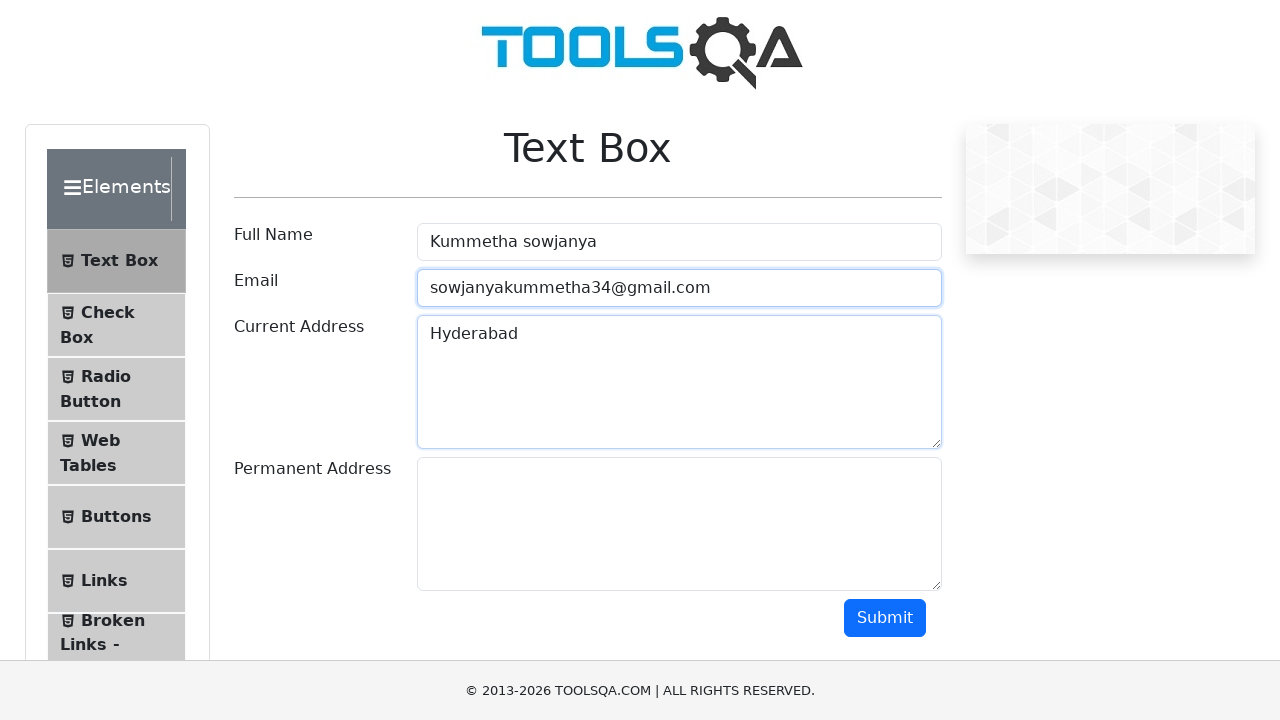

Cleared current address field on #currentAddress
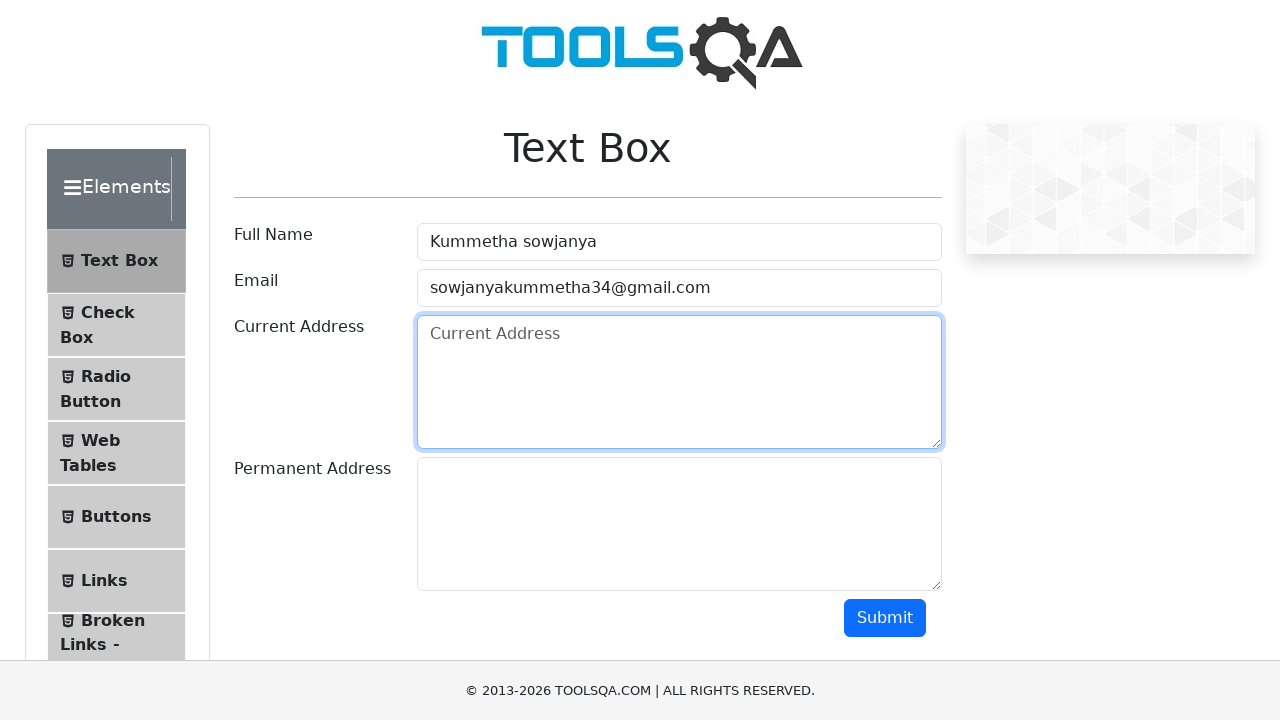

Filled current address field with 'Andhra pradesh' on #currentAddress
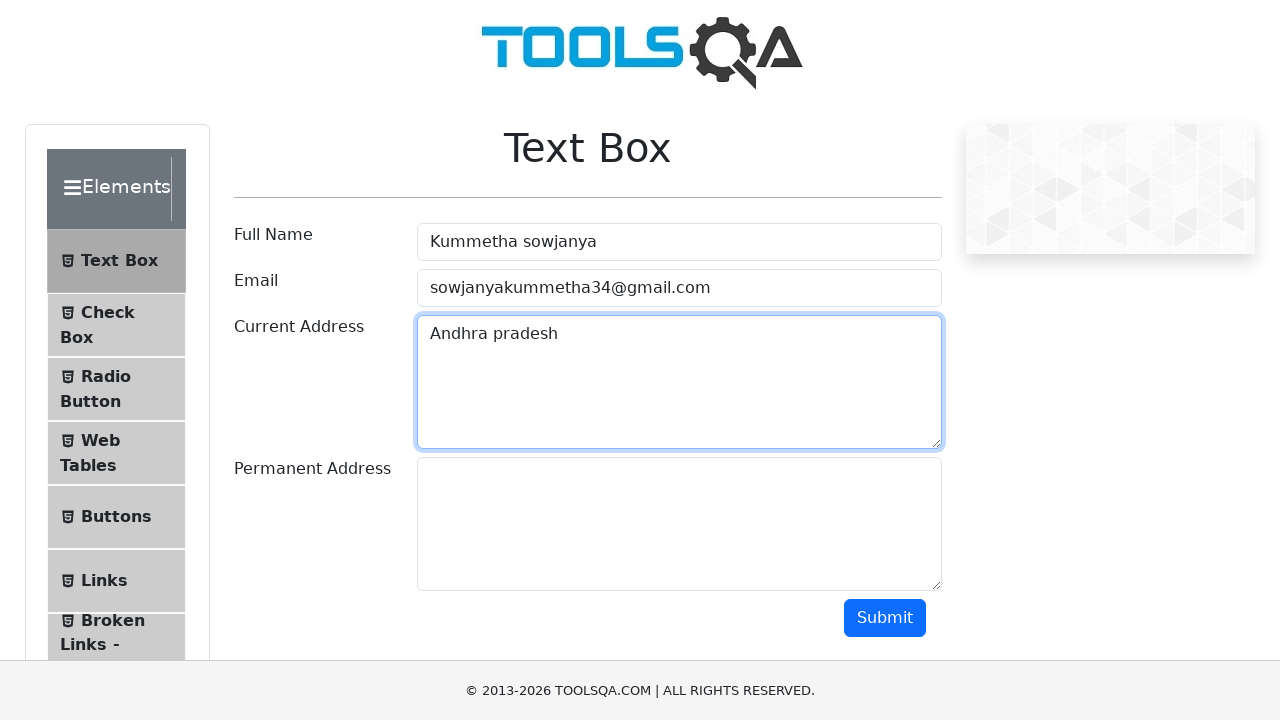

Filled permanent address field with 'Anantapur' on #permanentAddress
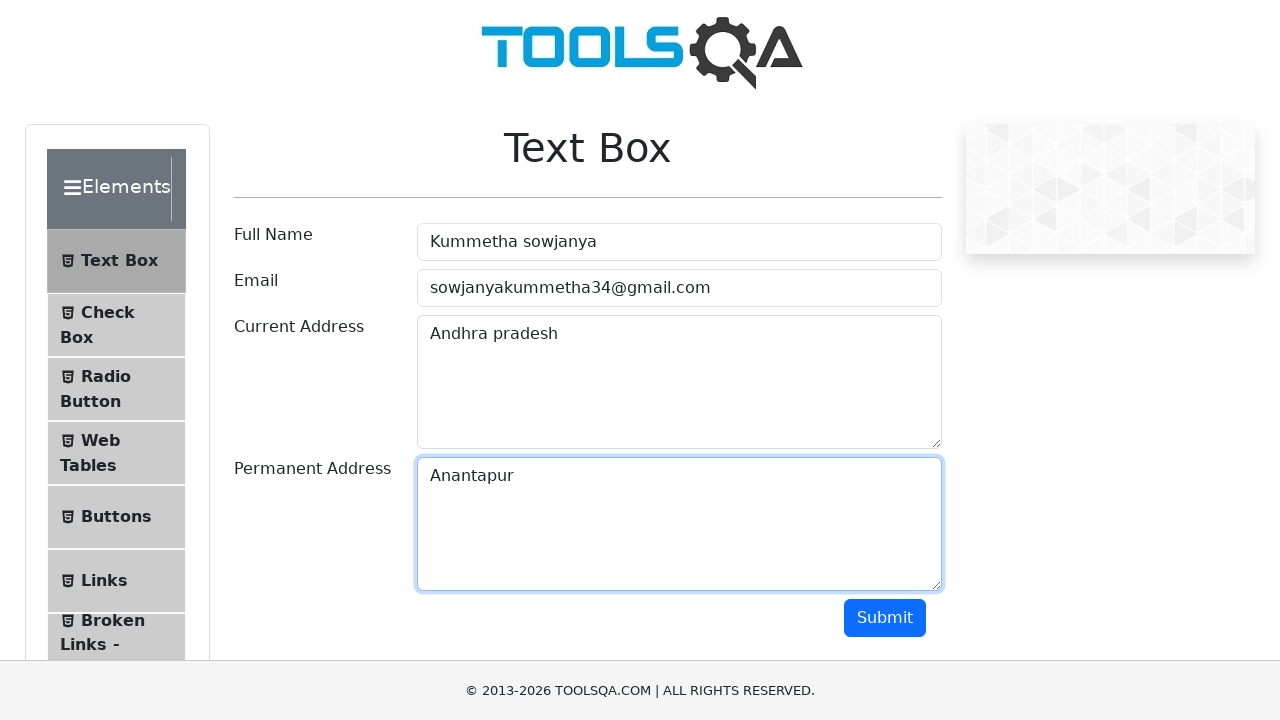

Clicked submit button to submit the text box form at (885, 618) on xpath=//*[@id='submit']
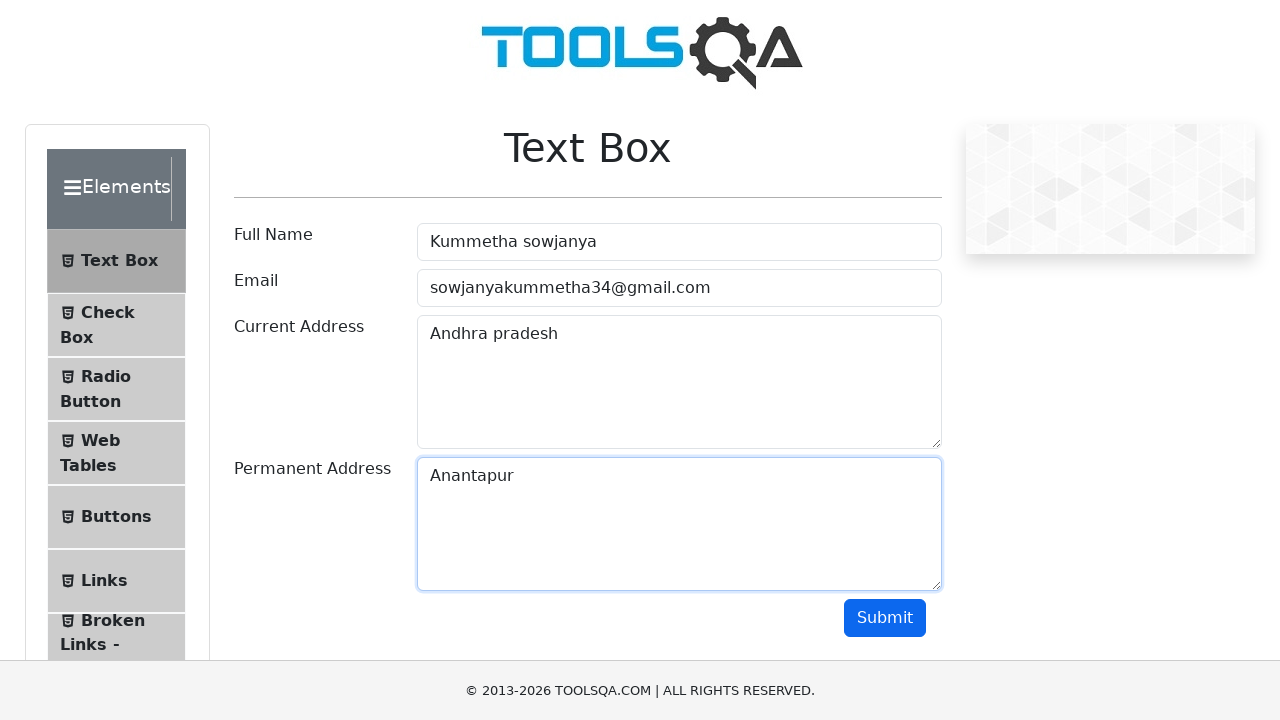

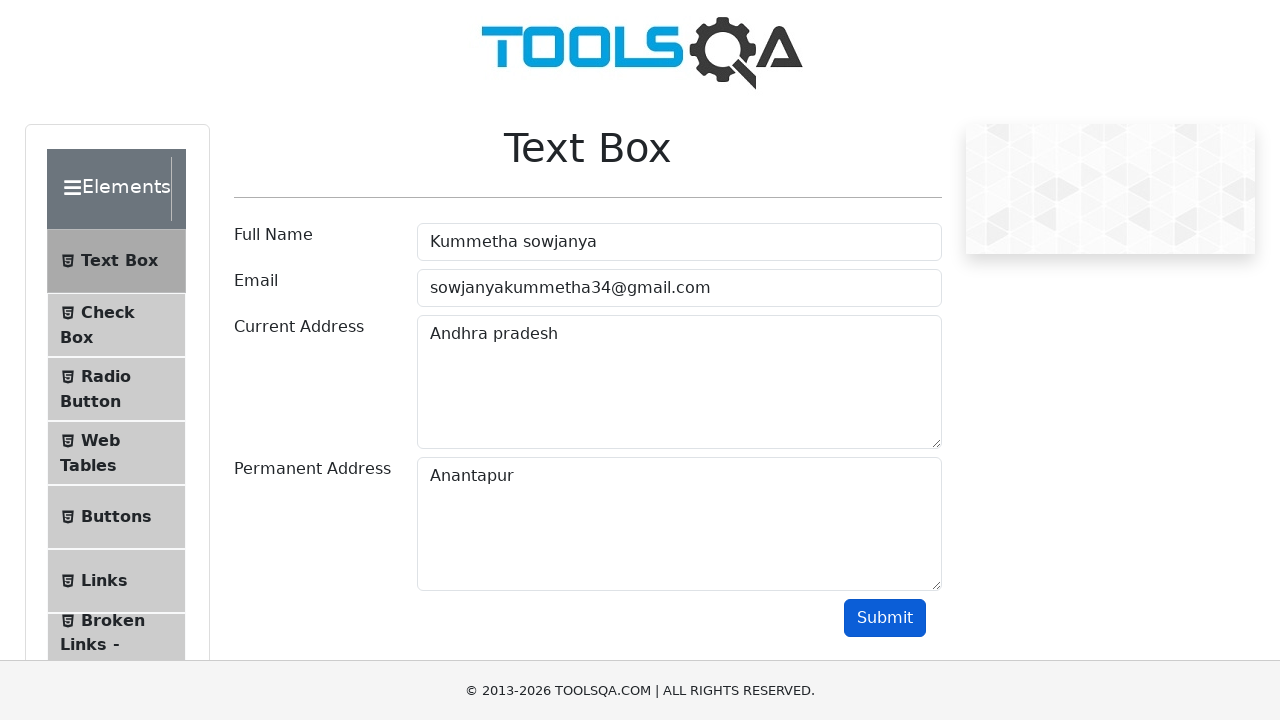